Tests multi-select dropdown functionality by selecting multiple options and then deselecting one by value

Starting URL: https://omayo.blogspot.com/

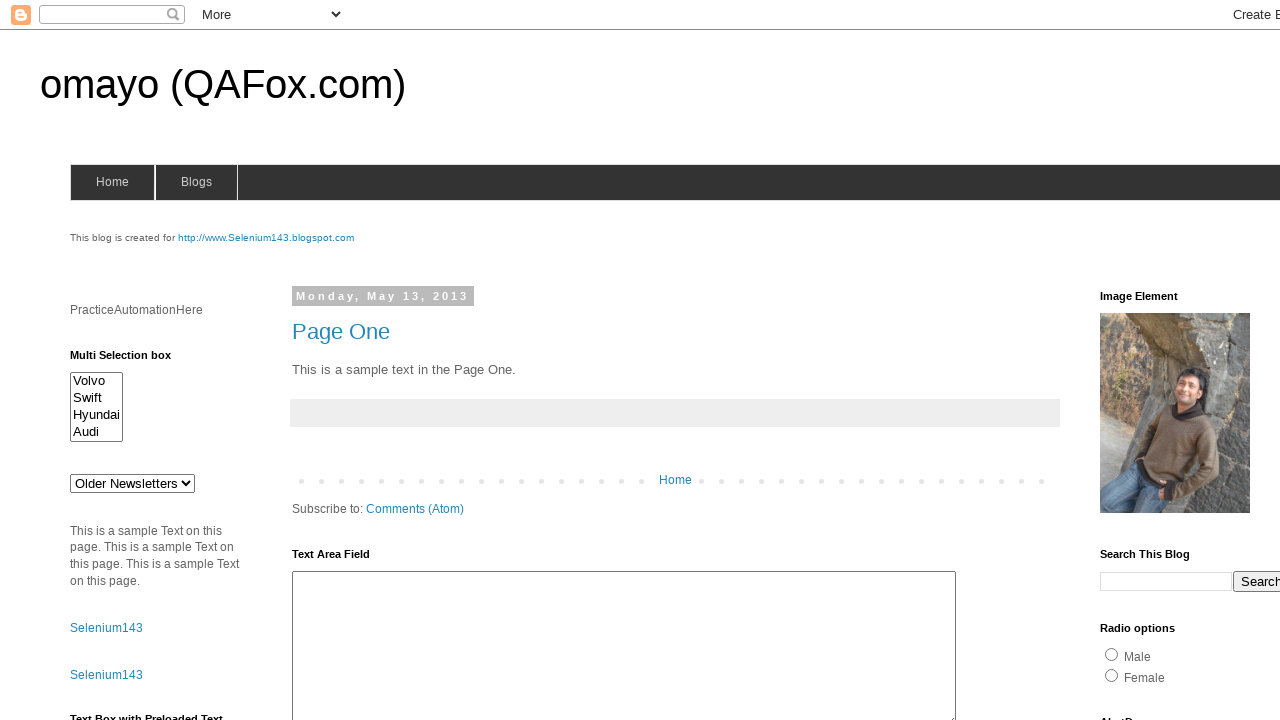

Located multi-select dropdown element with ID 'multiselect1'
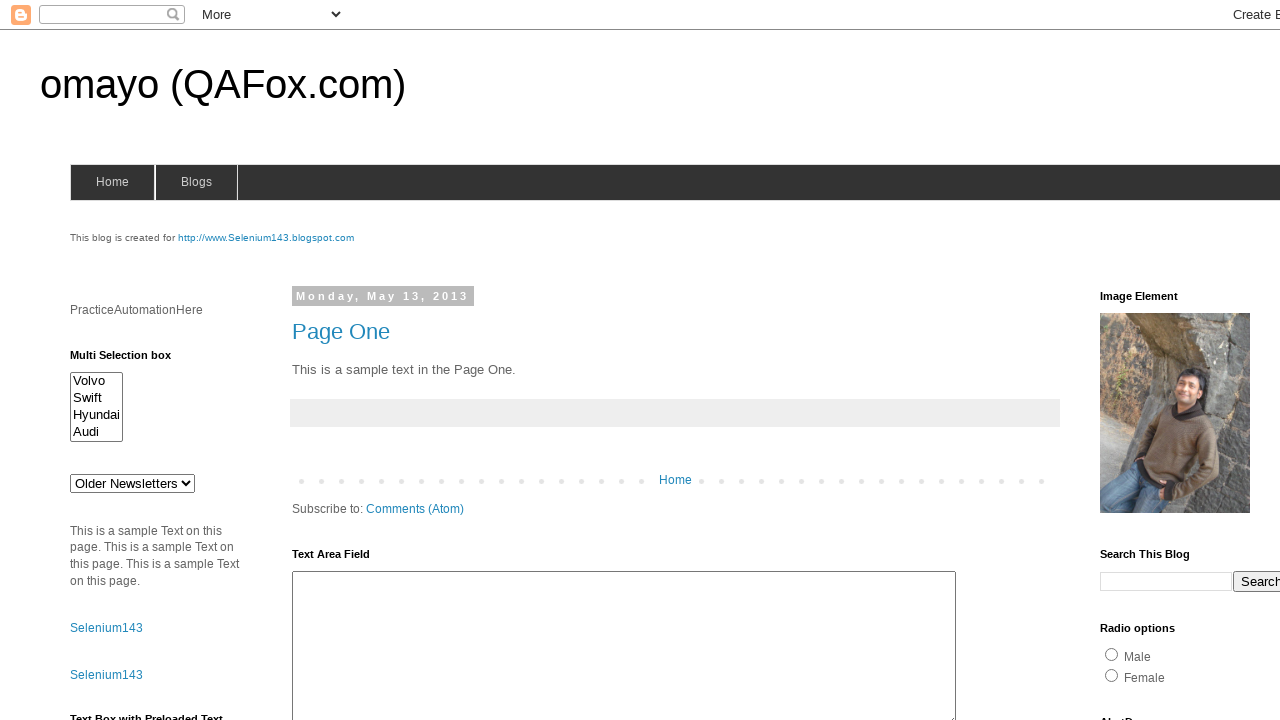

Selected 'Volvo' option from multi-select dropdown on #multiselect1
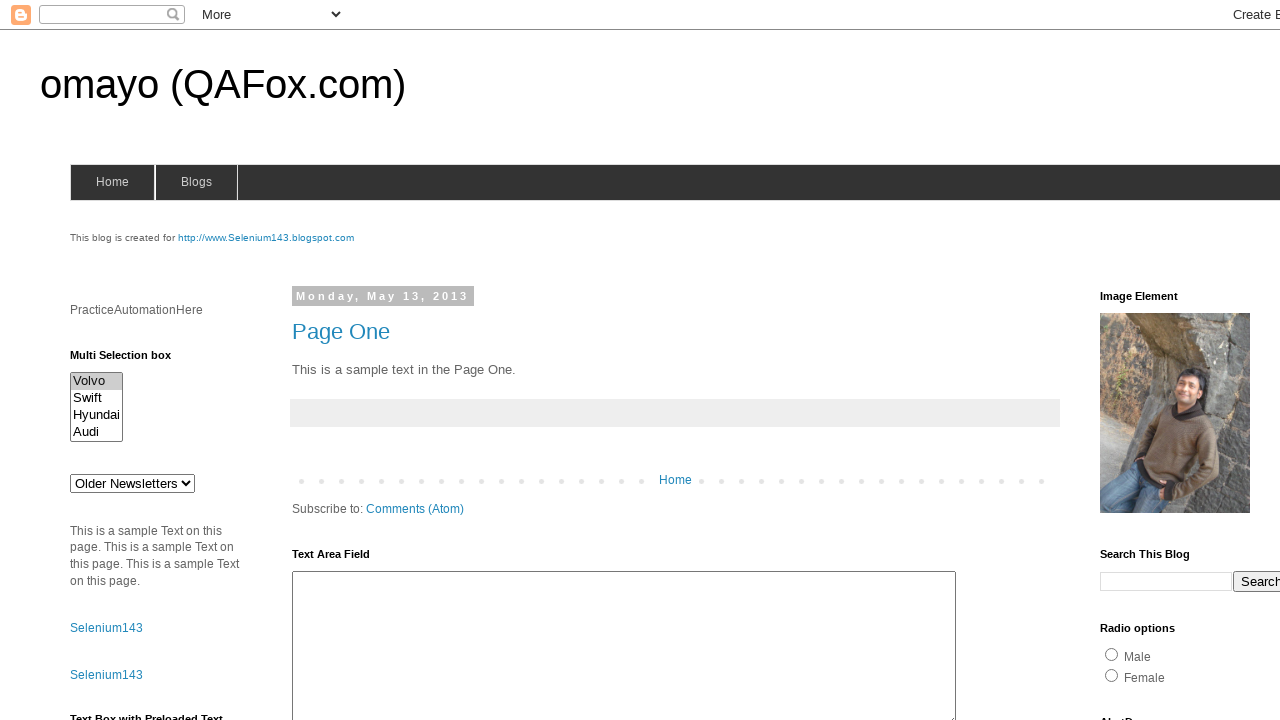

Selected 'Swift' option from multi-select dropdown on #multiselect1
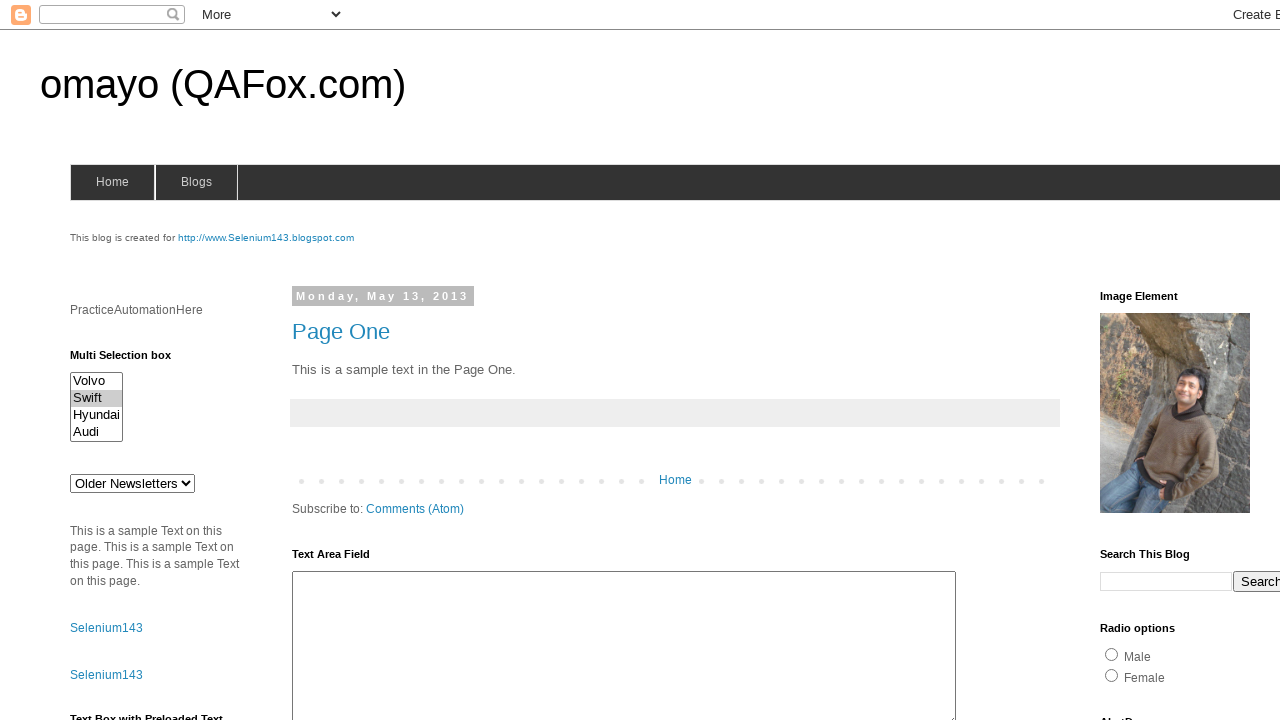

Selected 'Hyundai' option from multi-select dropdown on #multiselect1
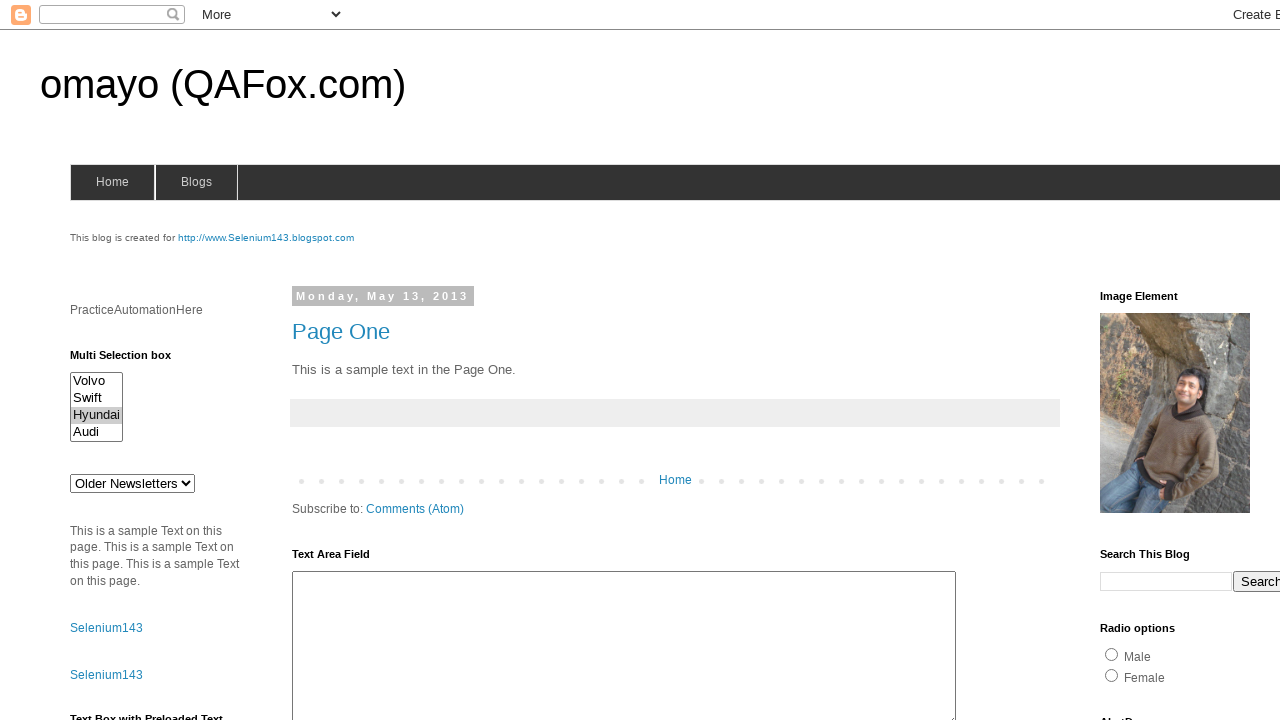

Selected 'Audi' option from multi-select dropdown on #multiselect1
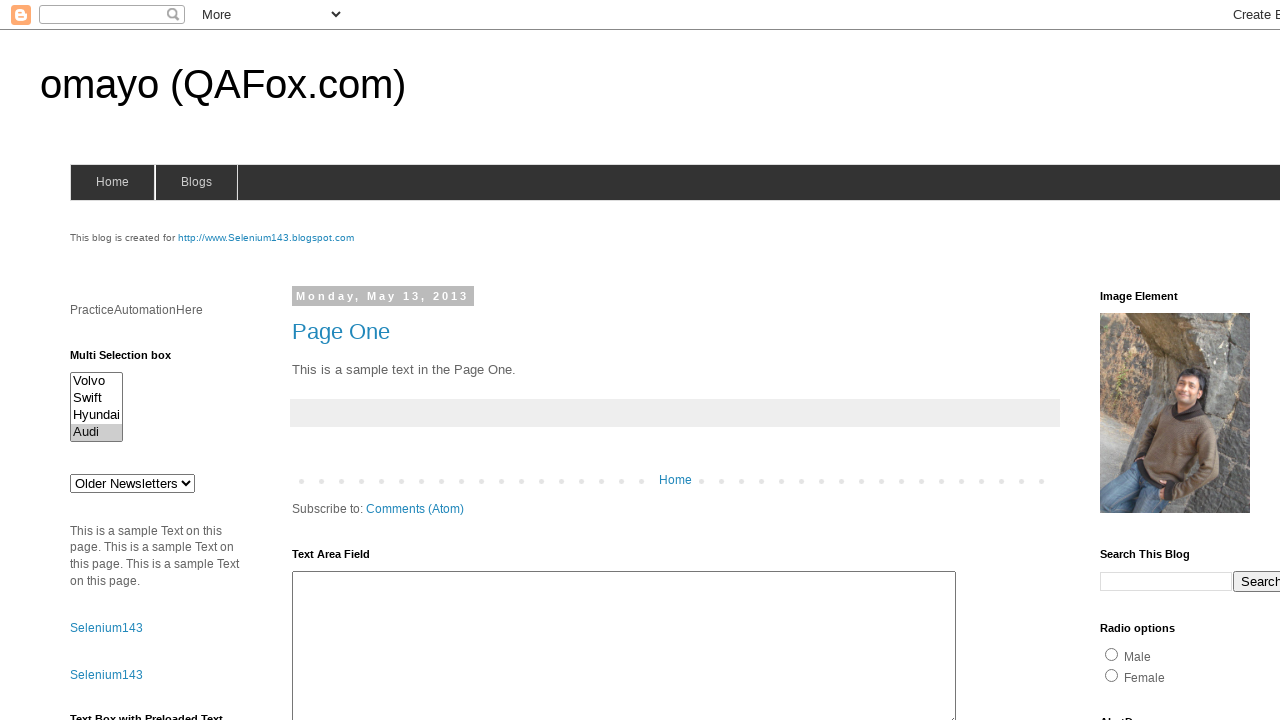

Waited 2 seconds before deselecting option
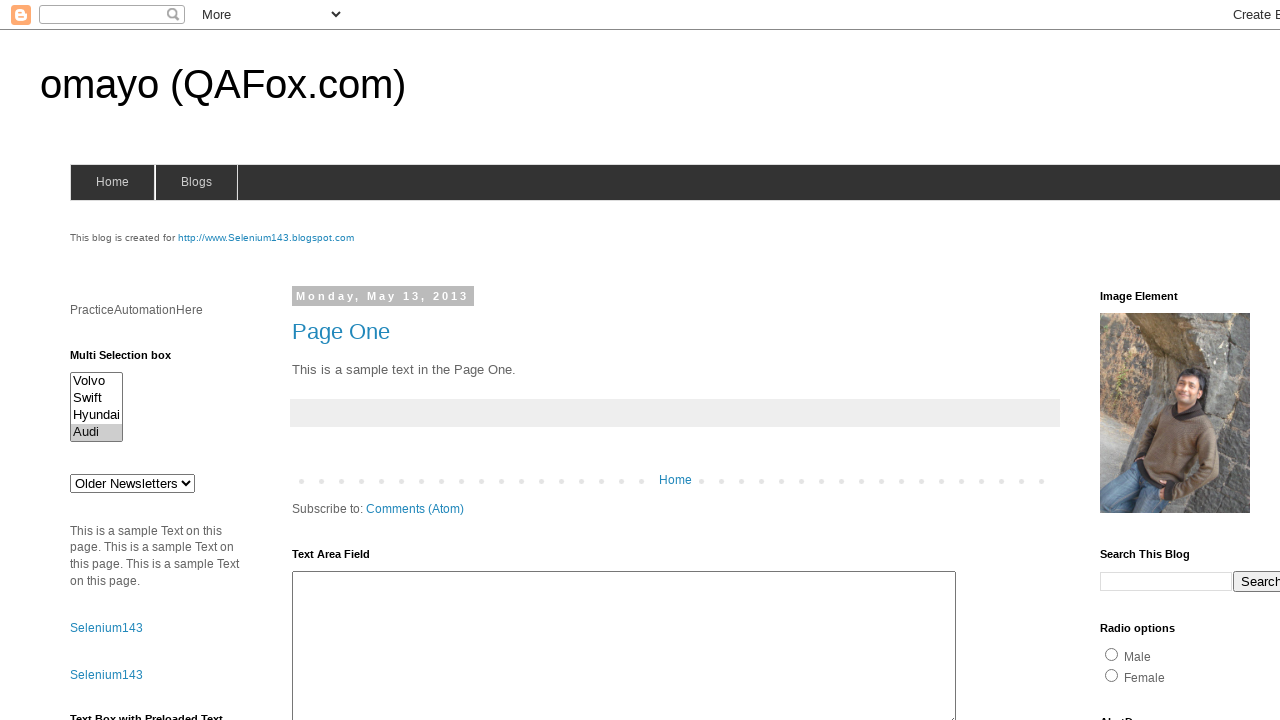

Retrieved current selected option values from multi-select dropdown
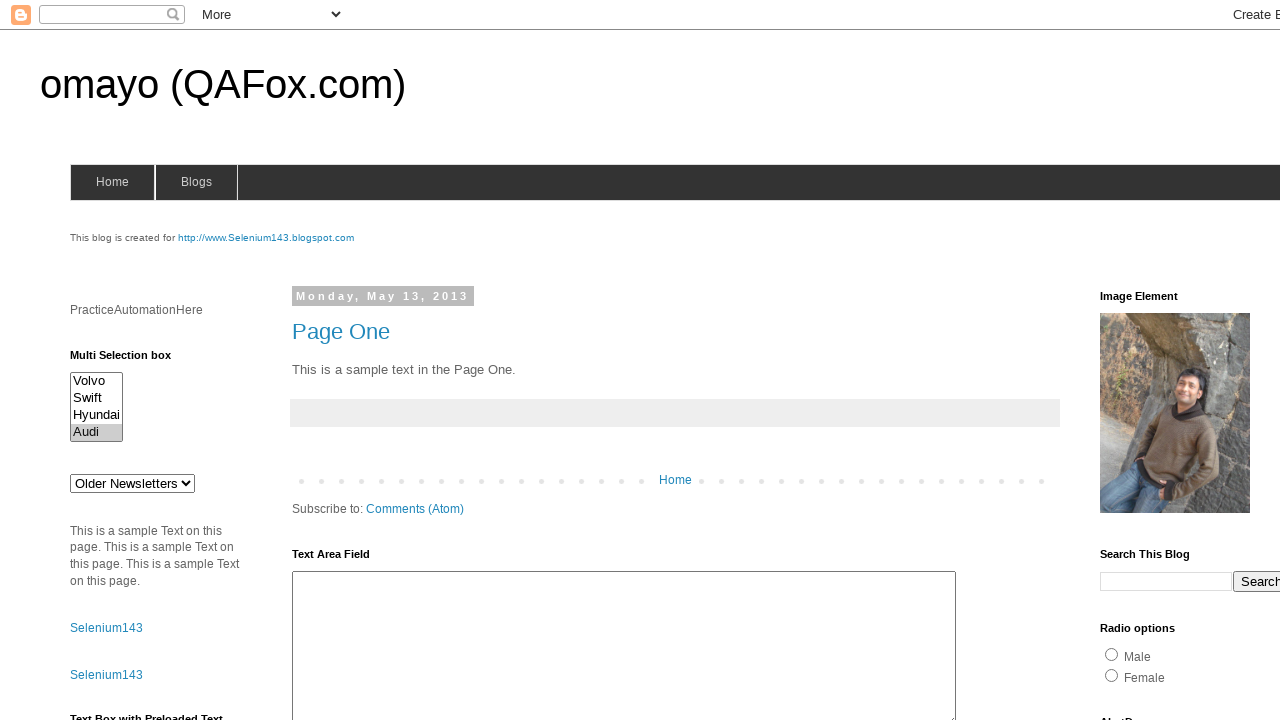

Filtered selected values to exclude 'audix' (Audi)
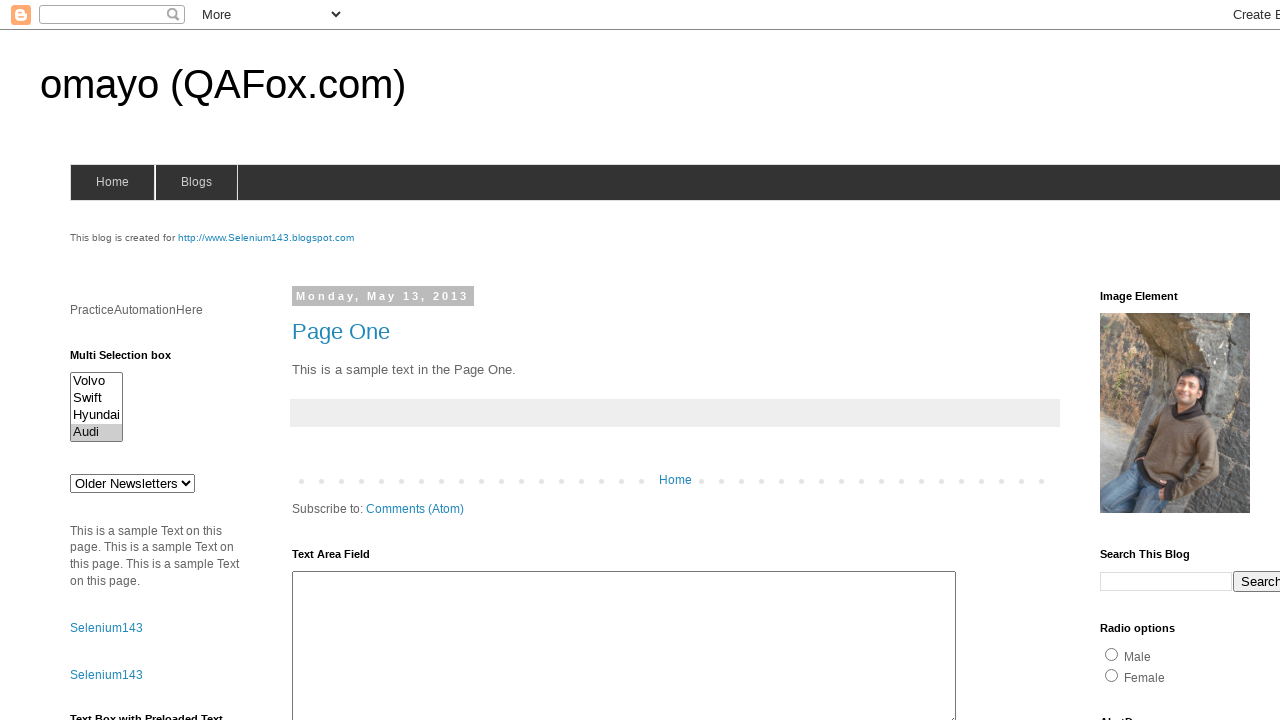

Deselected 'Audi' by reselecting remaining options (Volvo, Swift, Hyundai) on #multiselect1
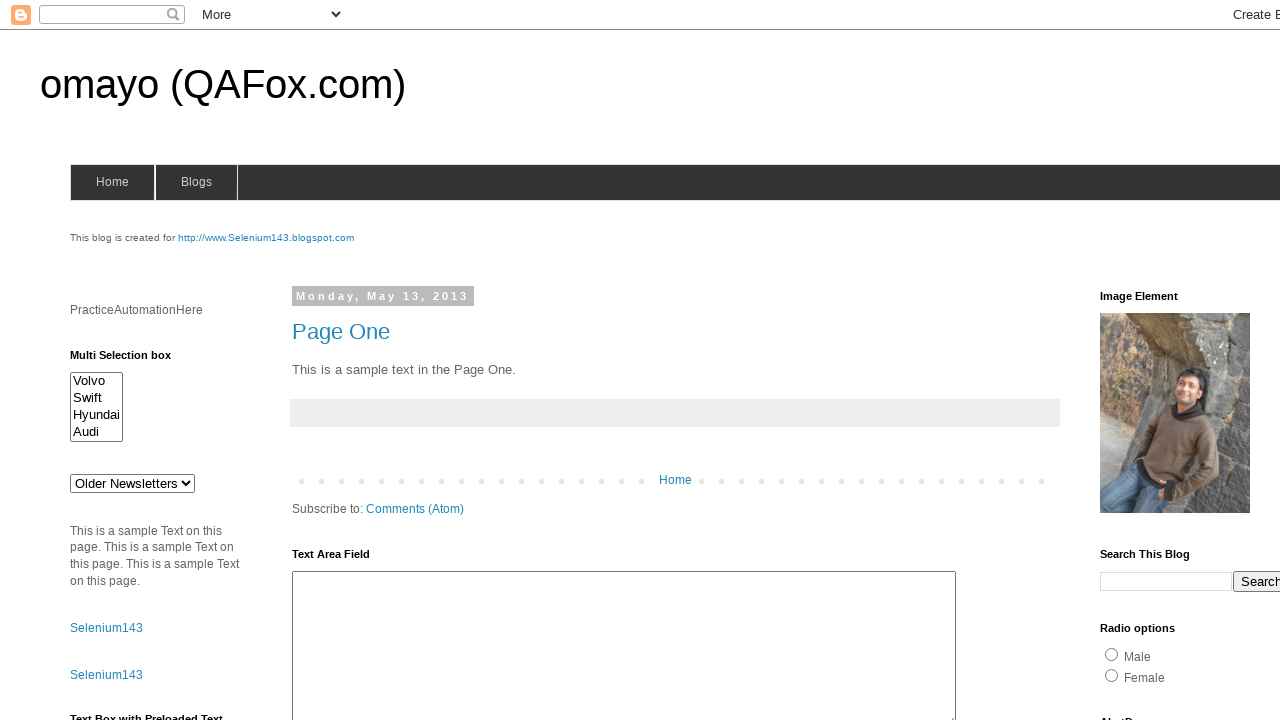

Waited 2 seconds before test completion
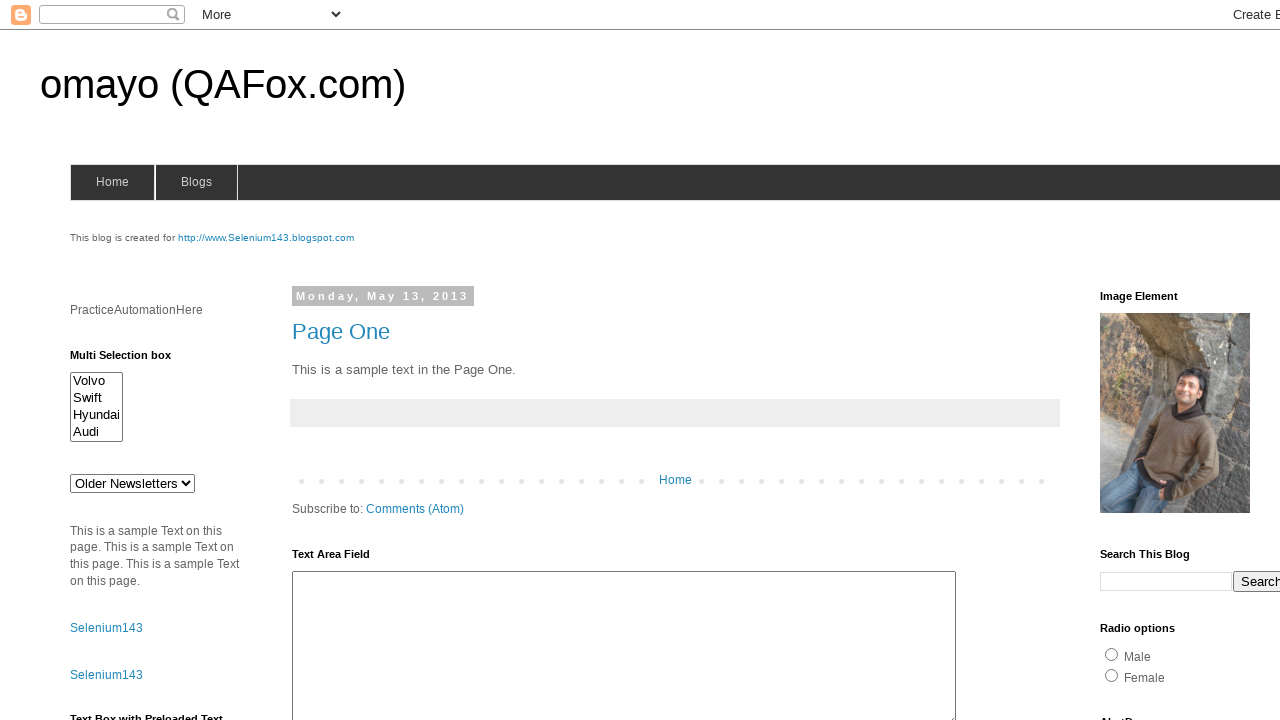

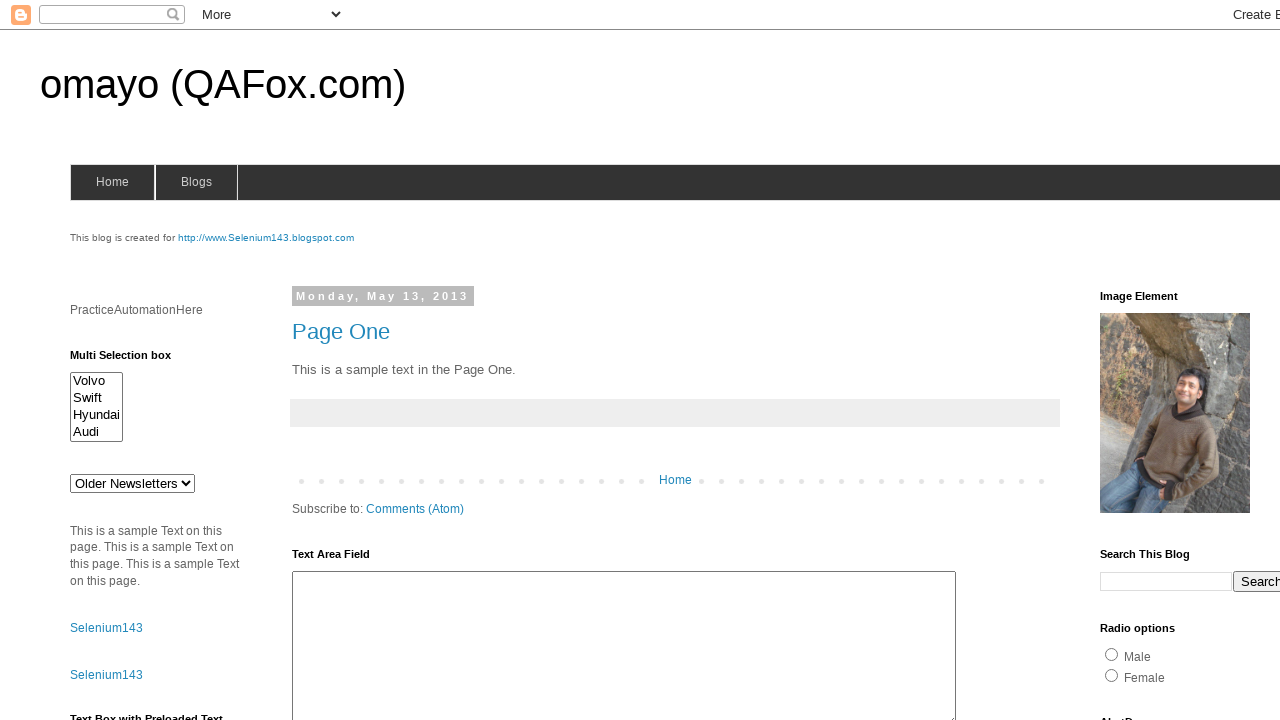